Tests tooltip functionality by hovering over a text input field and waiting for the tooltip to appear

Starting URL: https://demoqa.com/tool-tips

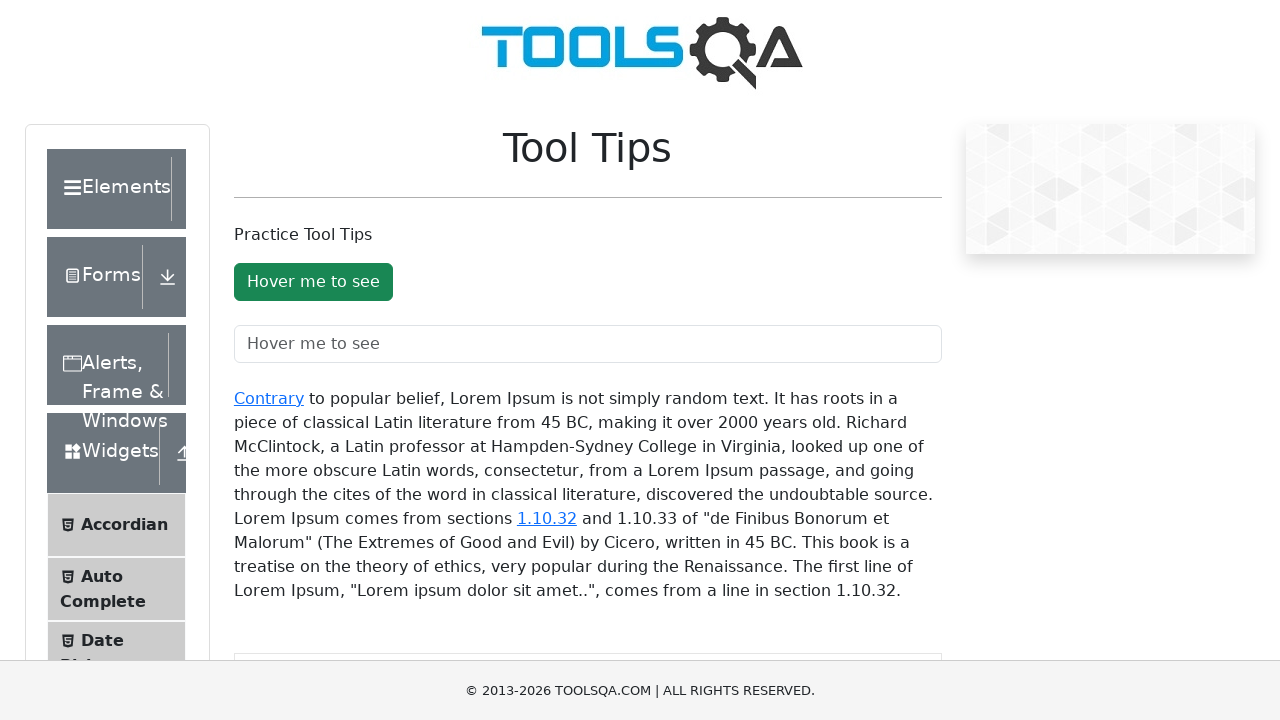

Hovered over tooltip text field to trigger tooltip at (588, 344) on #toolTipTextField
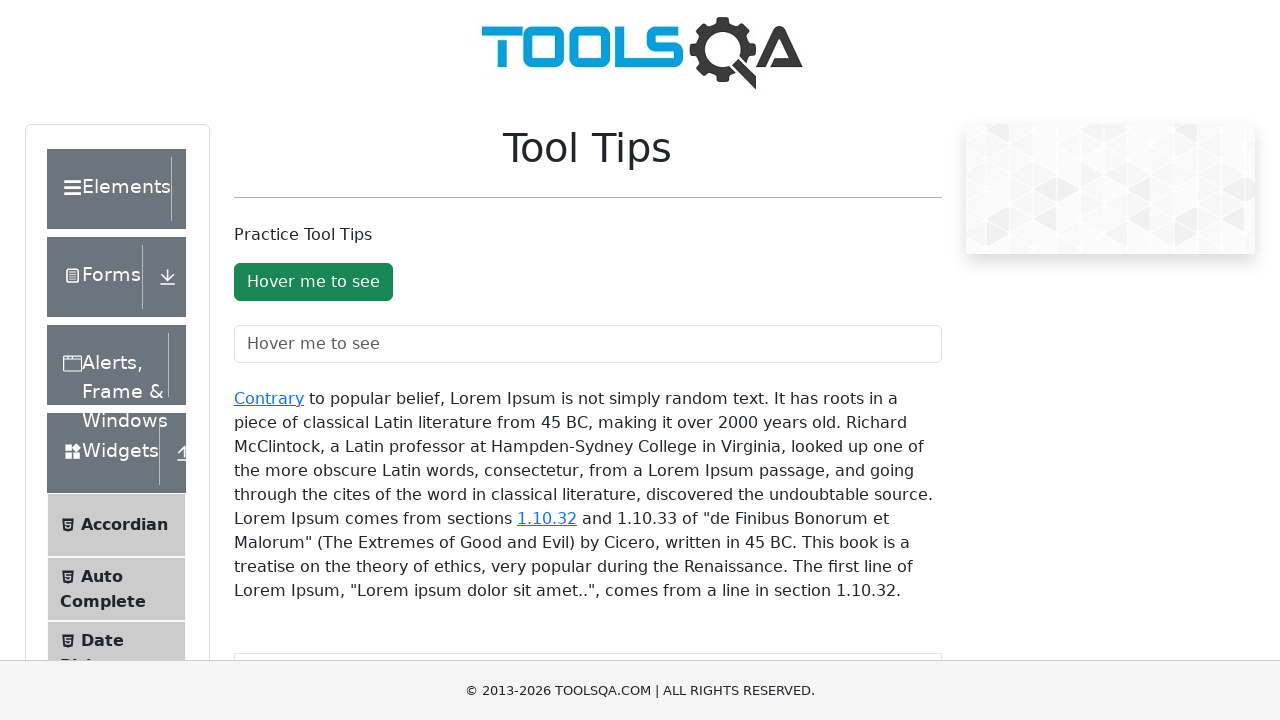

Tooltip appeared with aria-describedby attribute populated
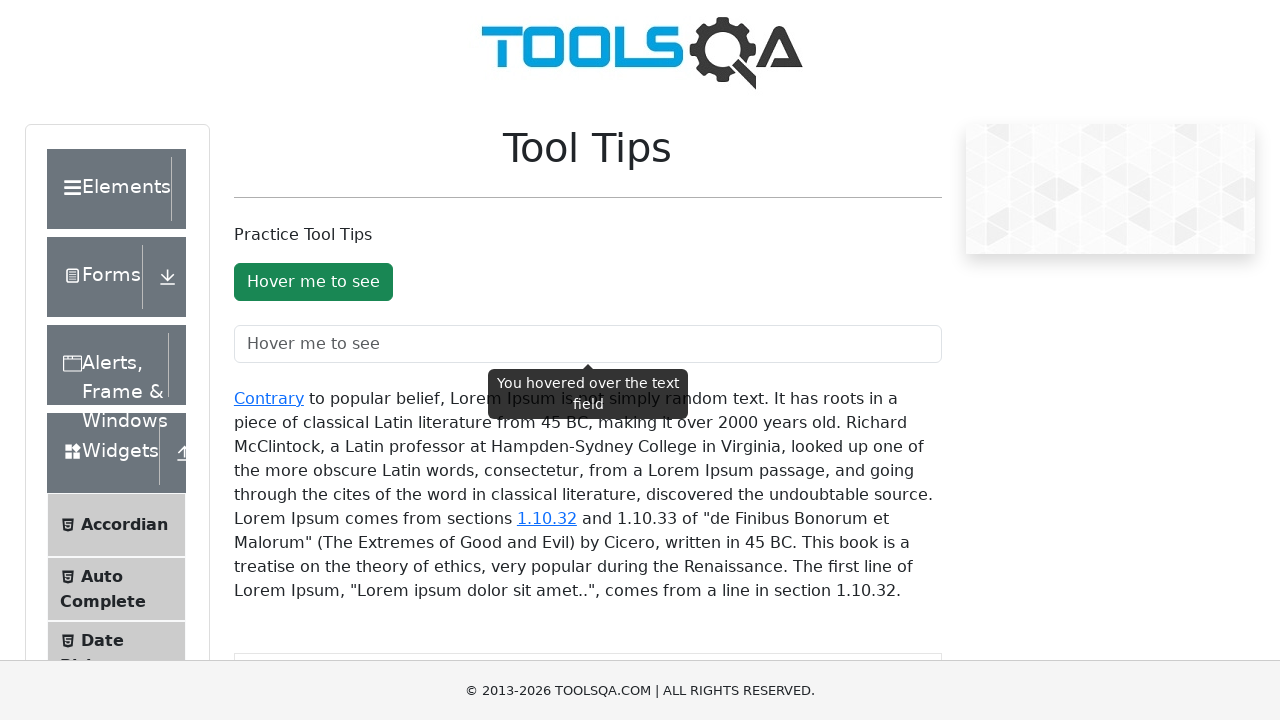

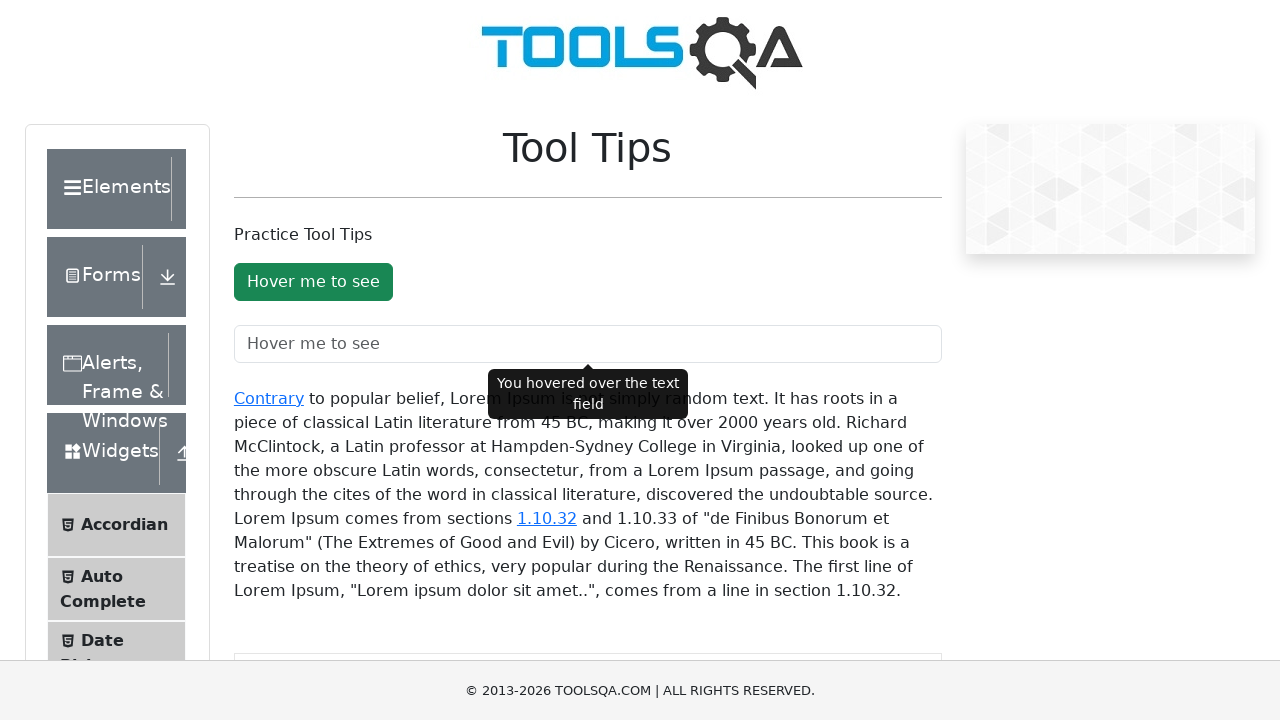